Tests that clicking Clear completed button removes completed items from the list

Starting URL: https://demo.playwright.dev/todomvc

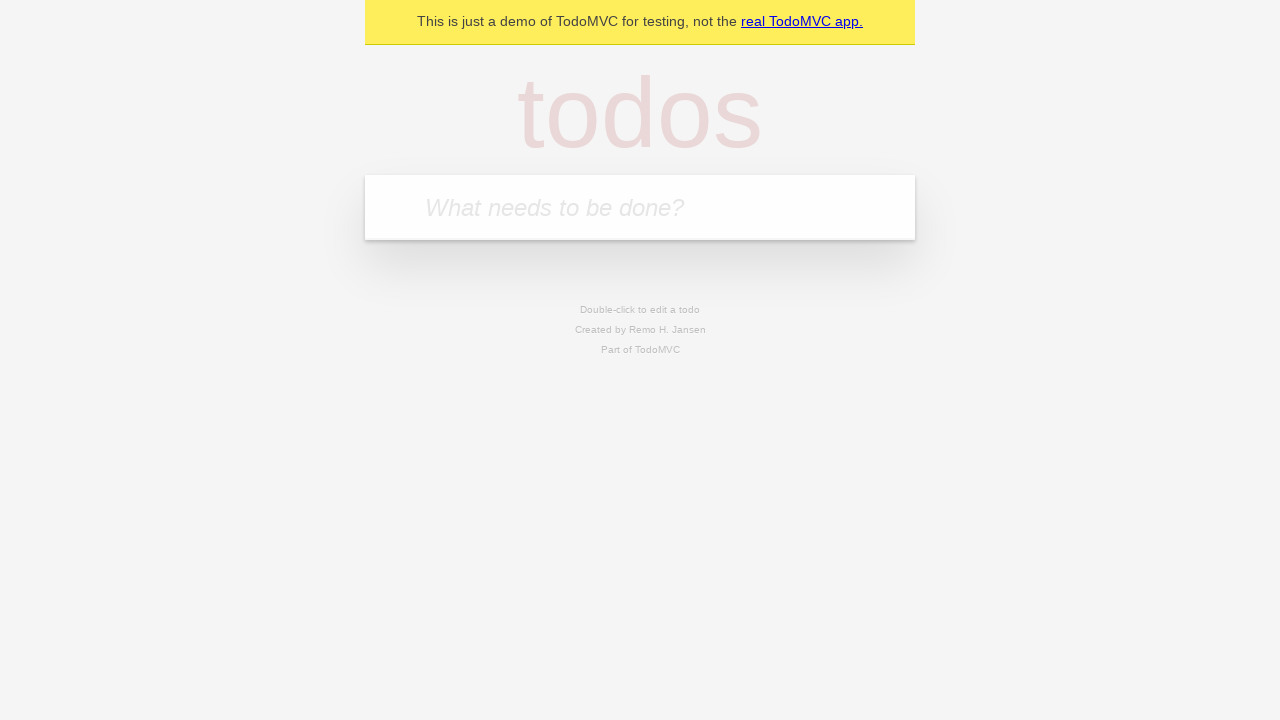

Filled todo input with 'buy some cheese' on internal:attr=[placeholder="What needs to be done?"i]
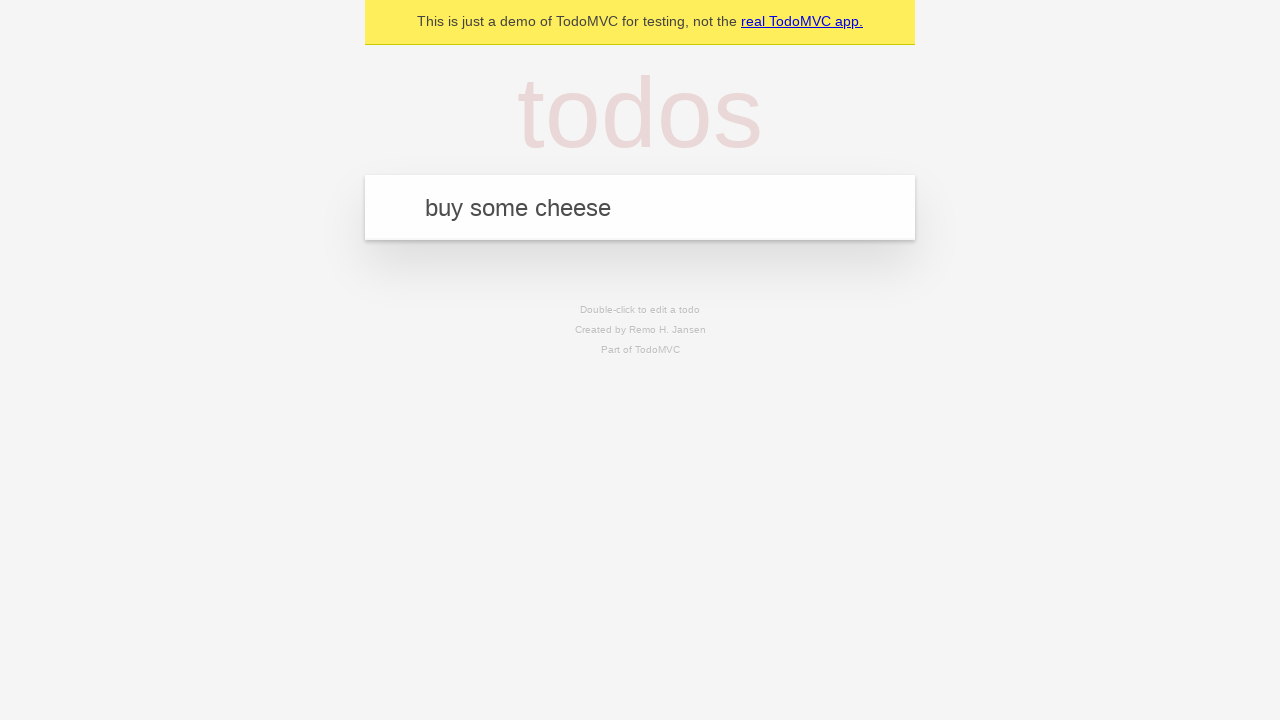

Pressed Enter to add first todo on internal:attr=[placeholder="What needs to be done?"i]
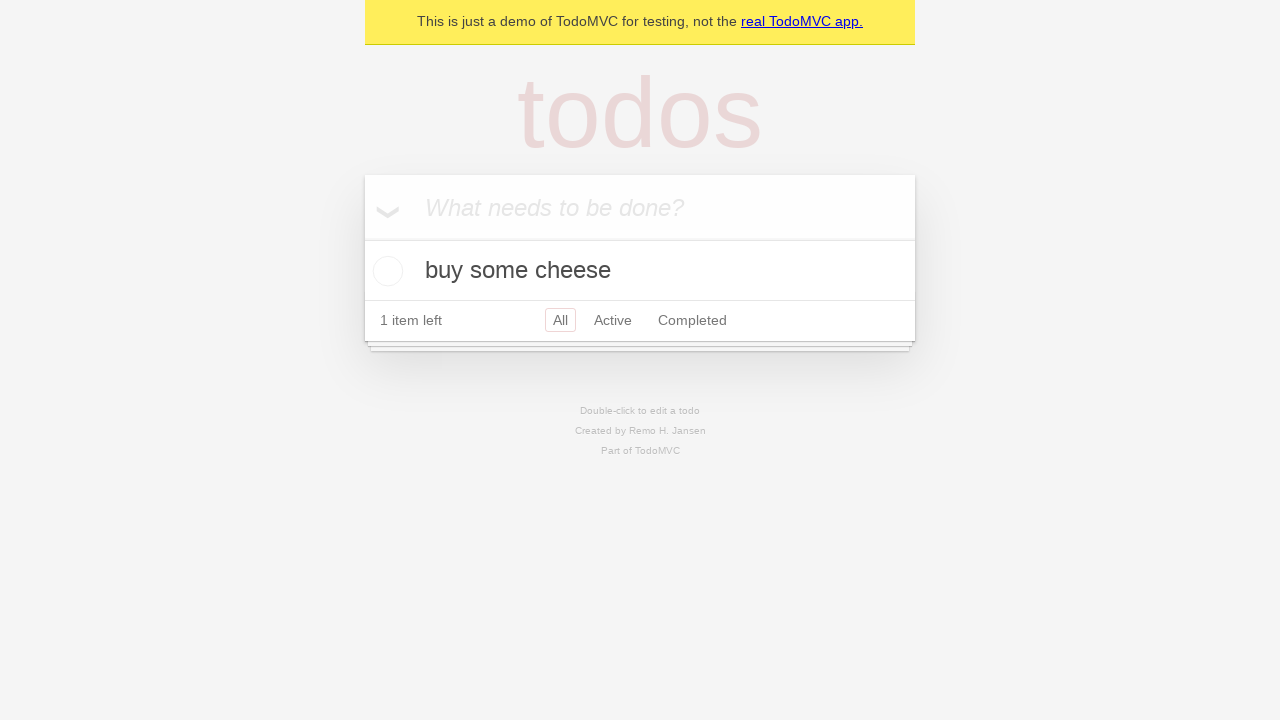

Filled todo input with 'feed the cat' on internal:attr=[placeholder="What needs to be done?"i]
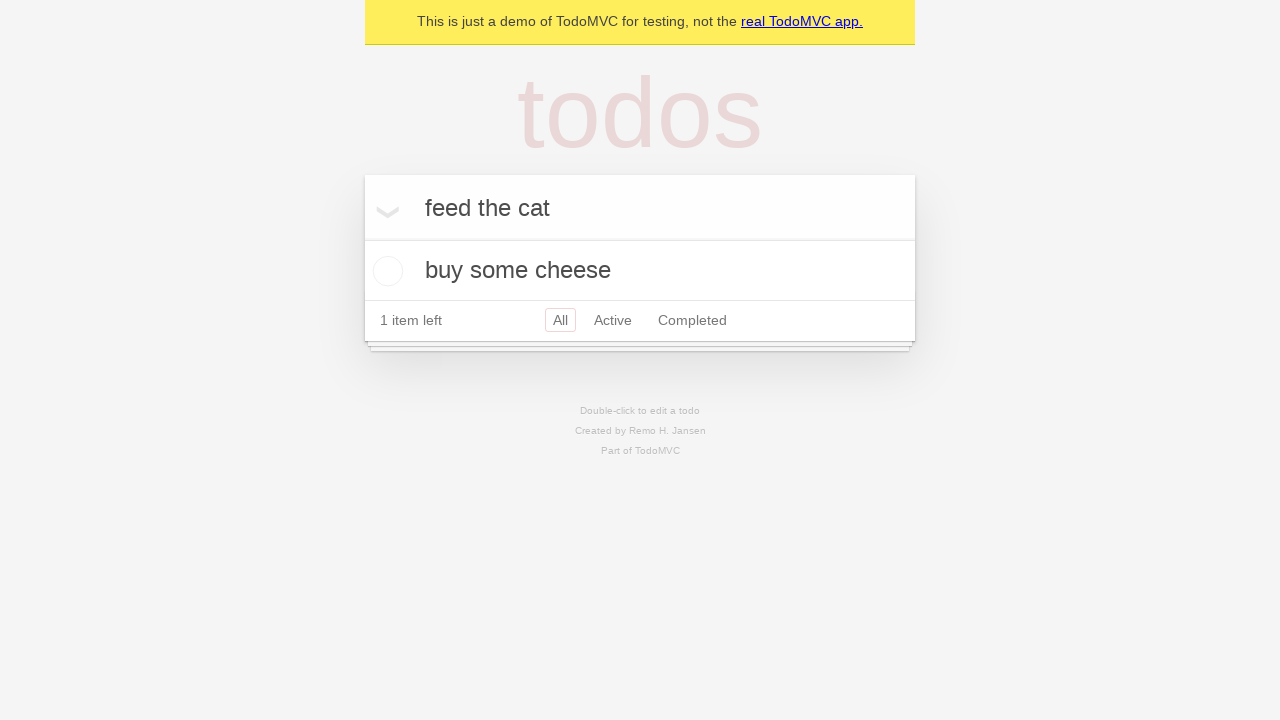

Pressed Enter to add second todo on internal:attr=[placeholder="What needs to be done?"i]
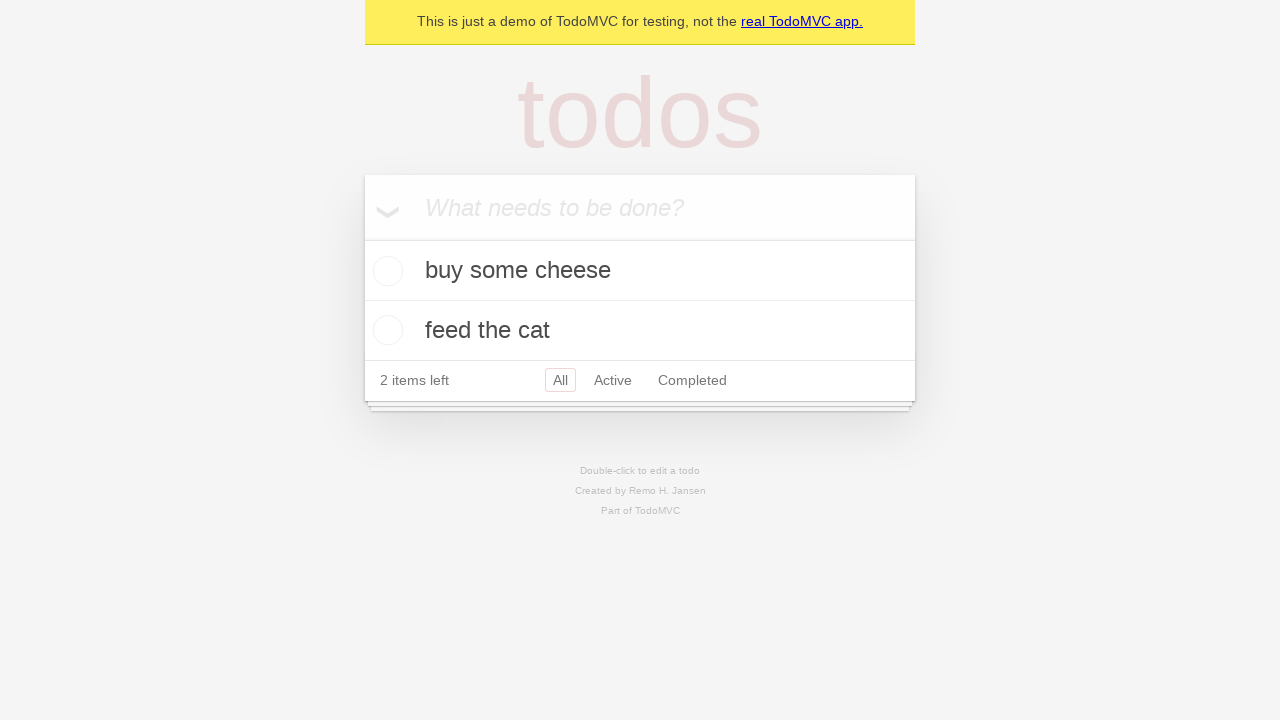

Filled todo input with 'book a doctors appointment' on internal:attr=[placeholder="What needs to be done?"i]
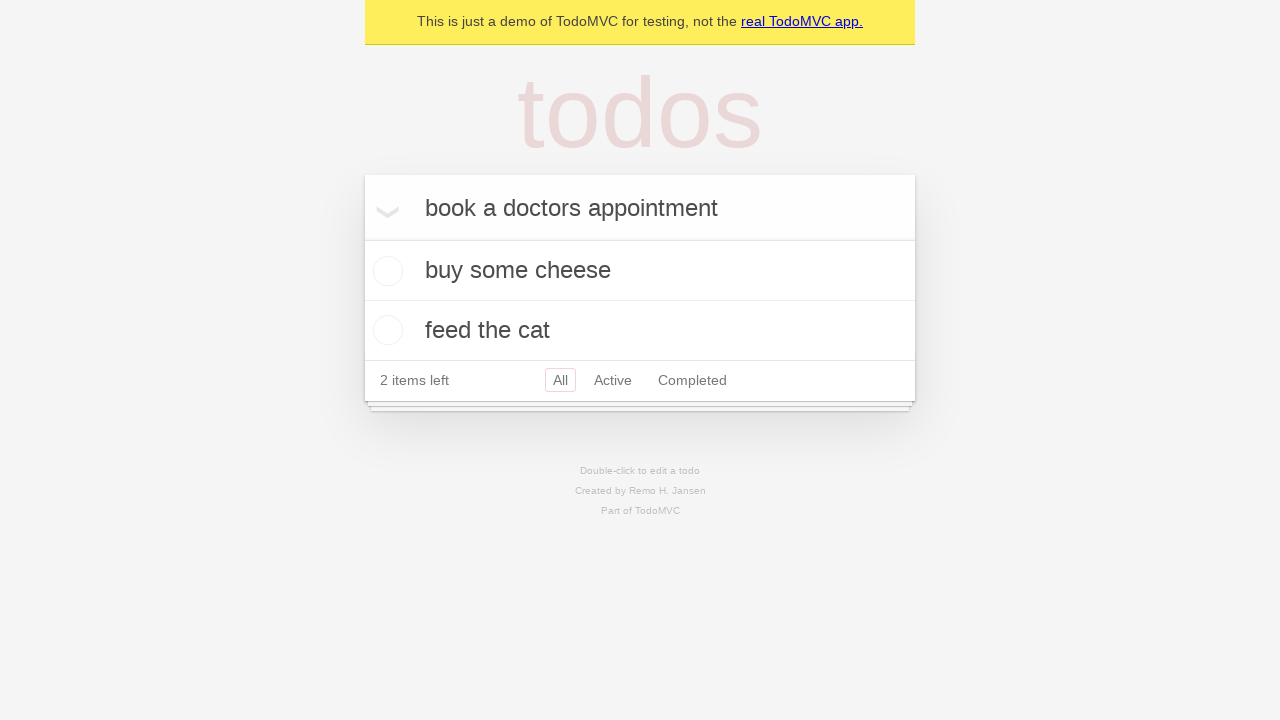

Pressed Enter to add third todo on internal:attr=[placeholder="What needs to be done?"i]
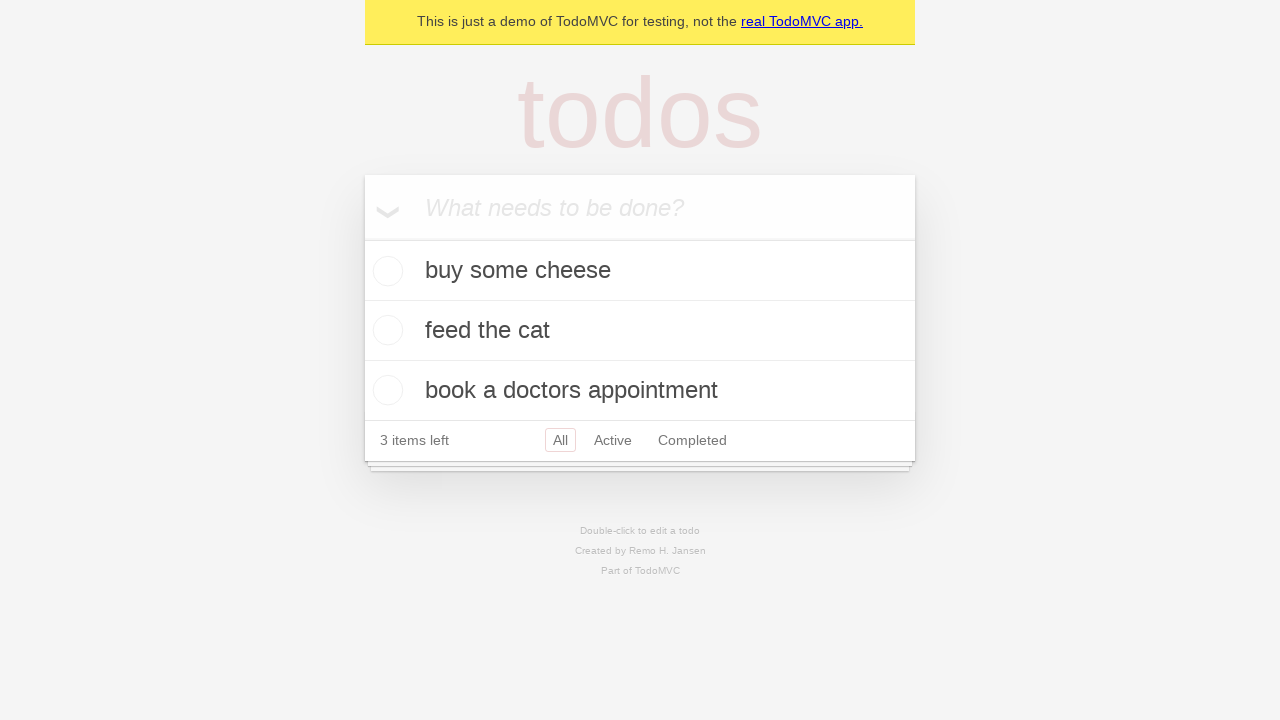

Checked the second todo item 'feed the cat' at (385, 330) on internal:testid=[data-testid="todo-item"s] >> nth=1 >> internal:role=checkbox
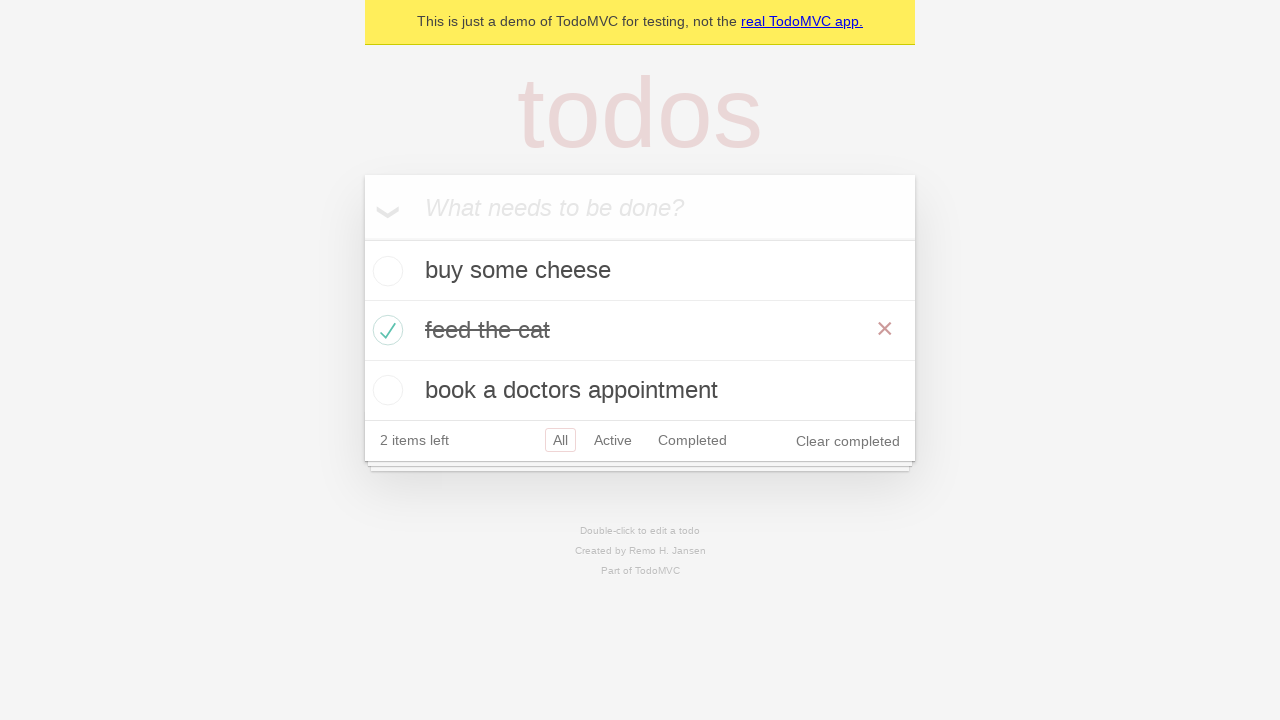

Clicked 'Clear completed' button to remove completed items at (848, 441) on internal:role=button[name="Clear completed"i]
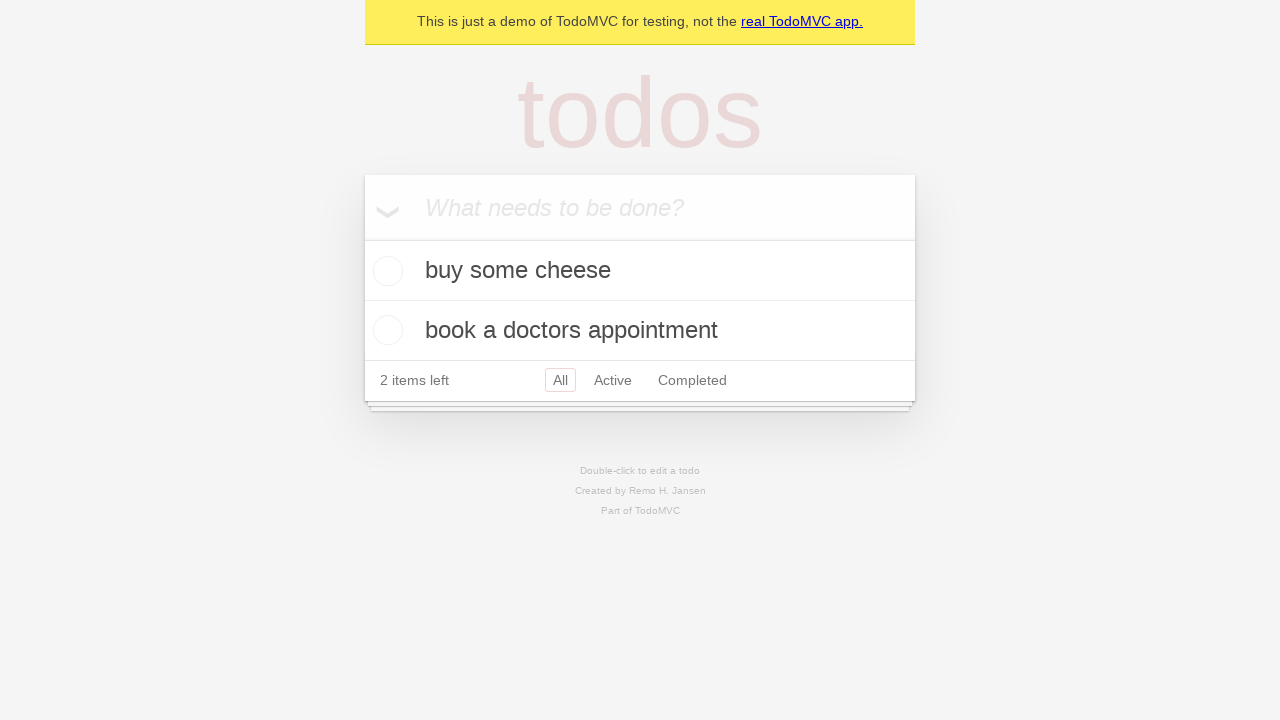

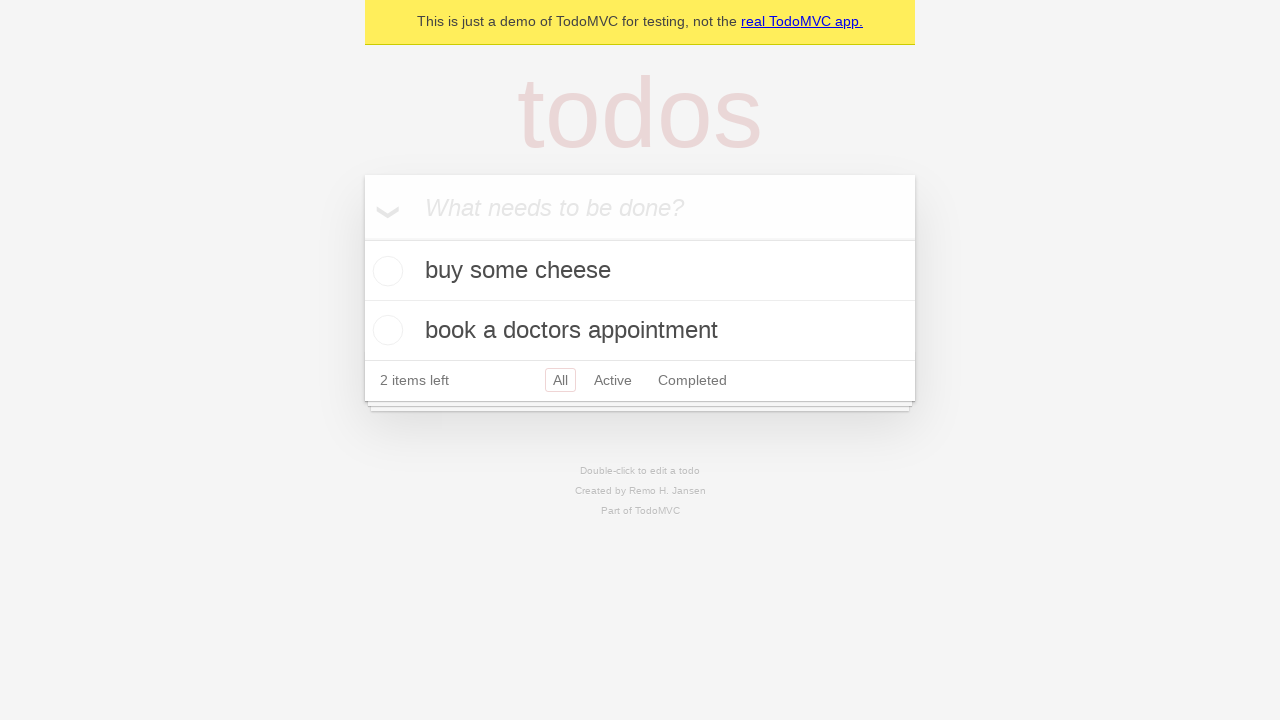